Tests form submission with invalid data in all required fields containing special characters and numbers

Starting URL: https://suninjuly.github.io/registration1.html

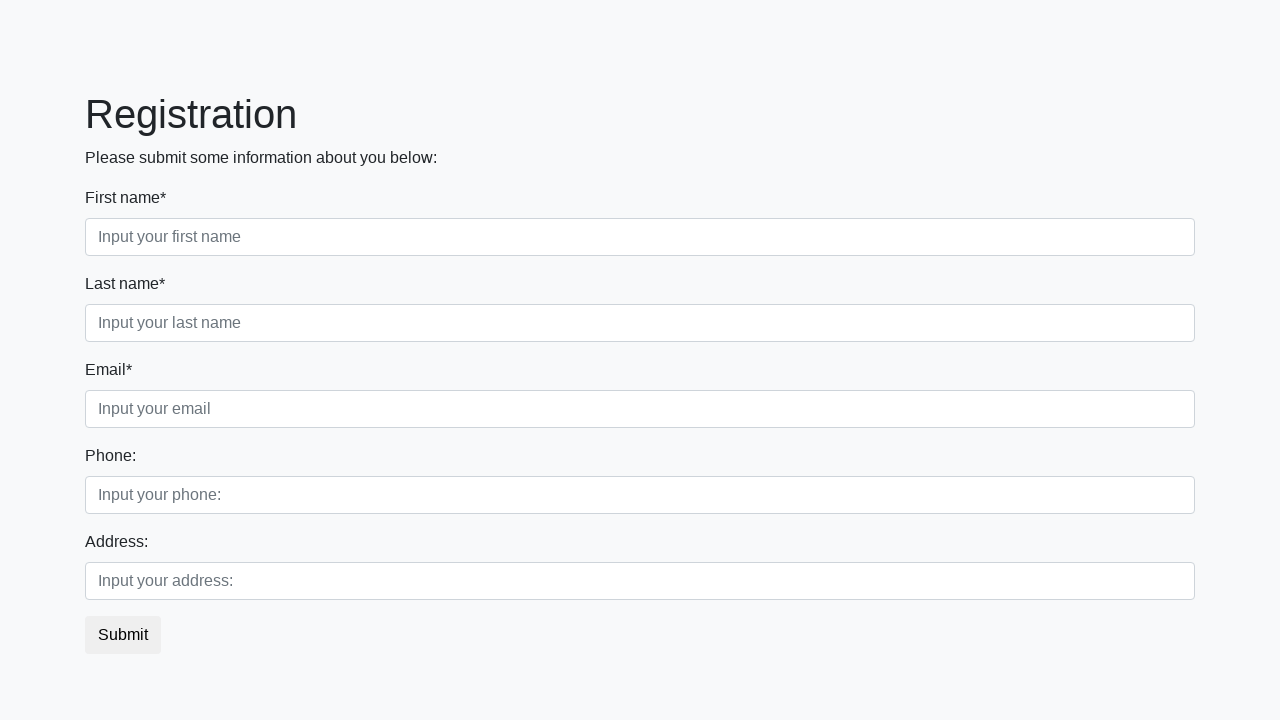

Filled first name field with special characters '&&/' on .first_block .form-group:nth-child(1) input
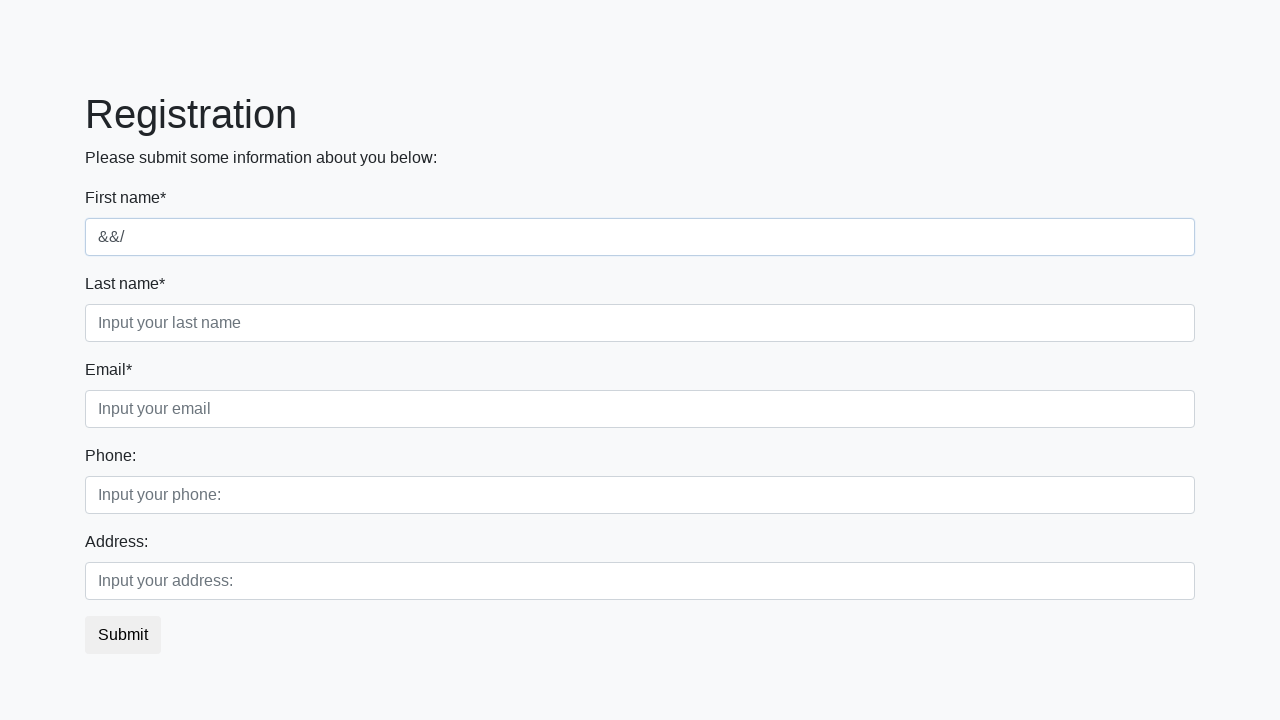

Filled last name field with invalid format ')   87' on input.form-control.second
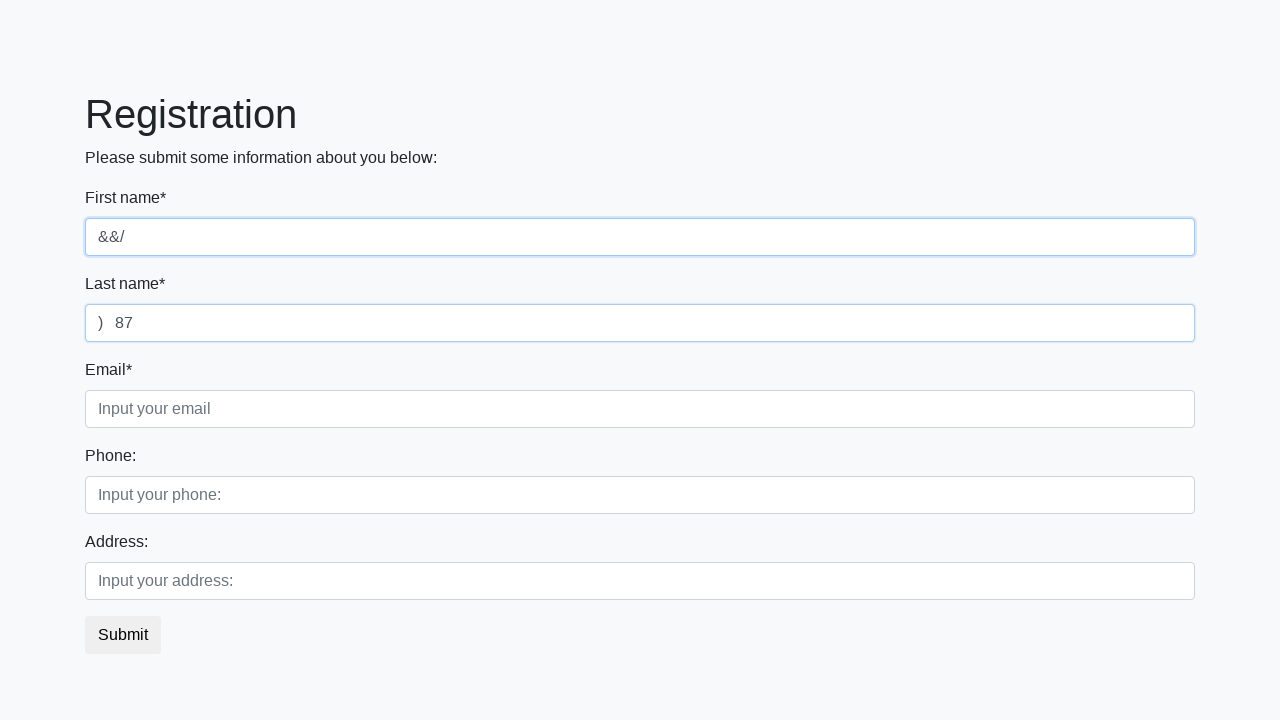

Filled email field with invalid format 'Teeeeestgmailcom' (missing @) on input.form-control.third
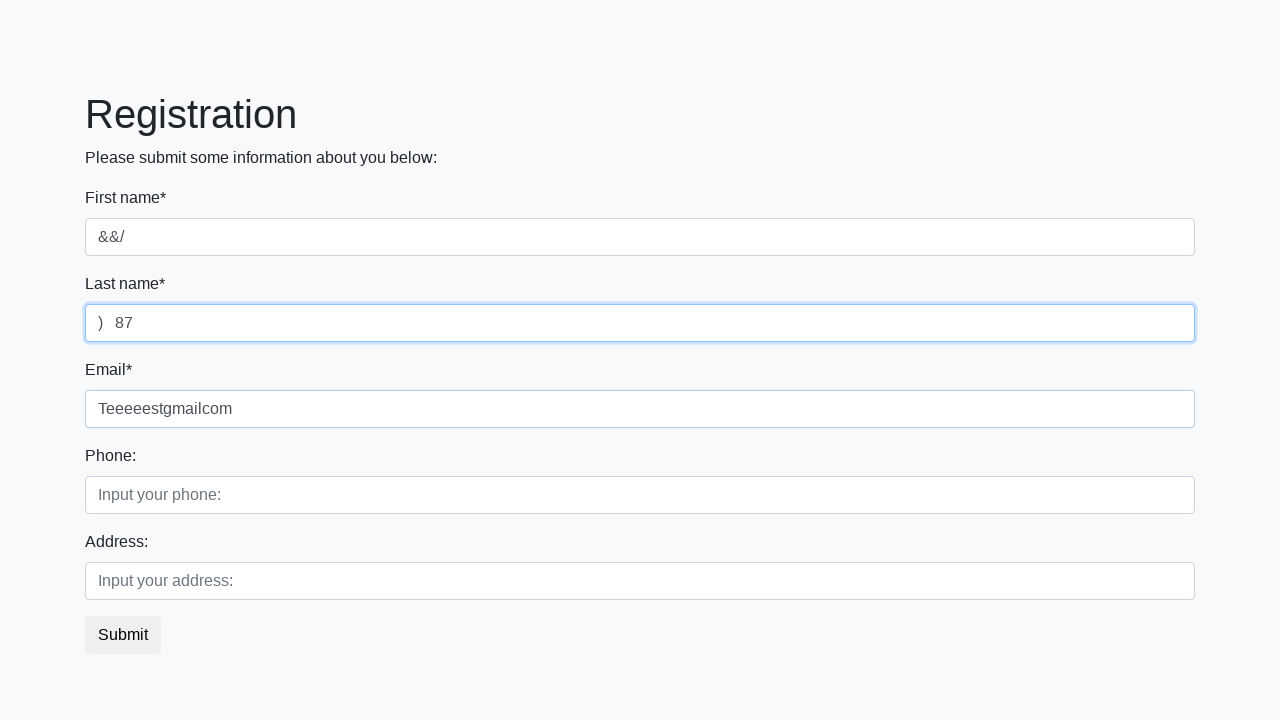

Clicked submit button to submit form with invalid data at (123, 635) on [type='submit']
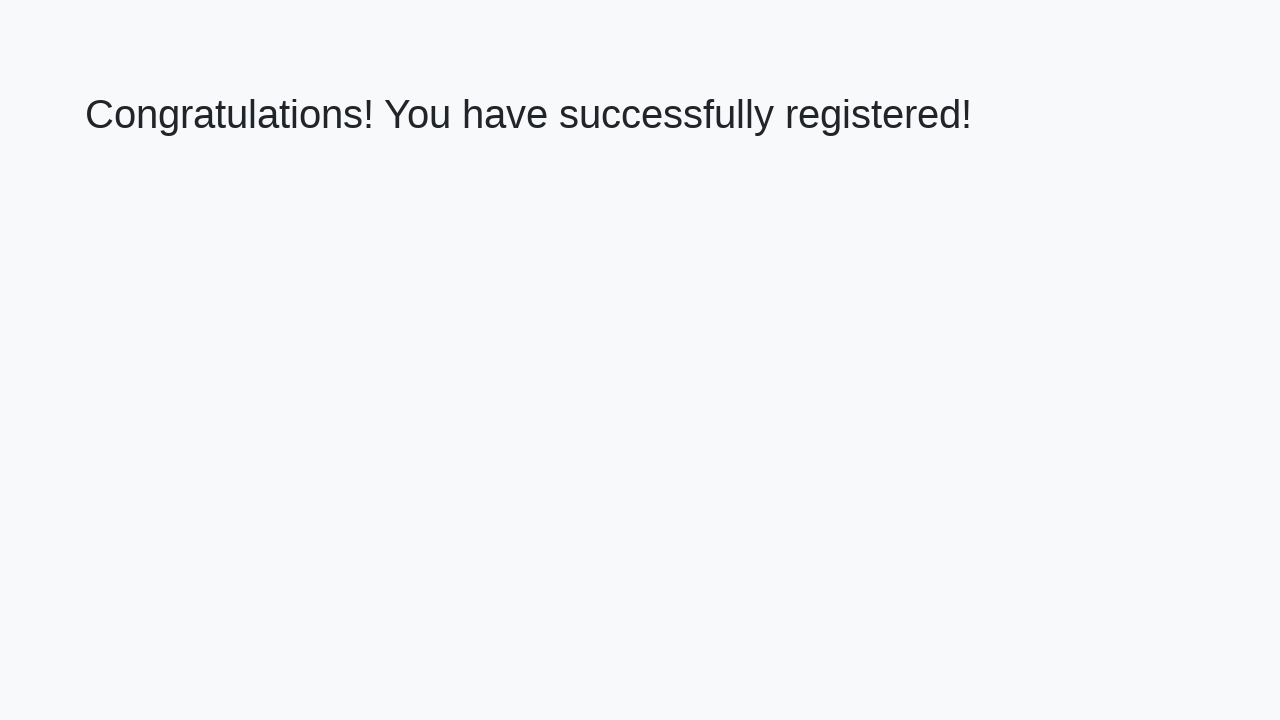

Form submission result page loaded with h1 element
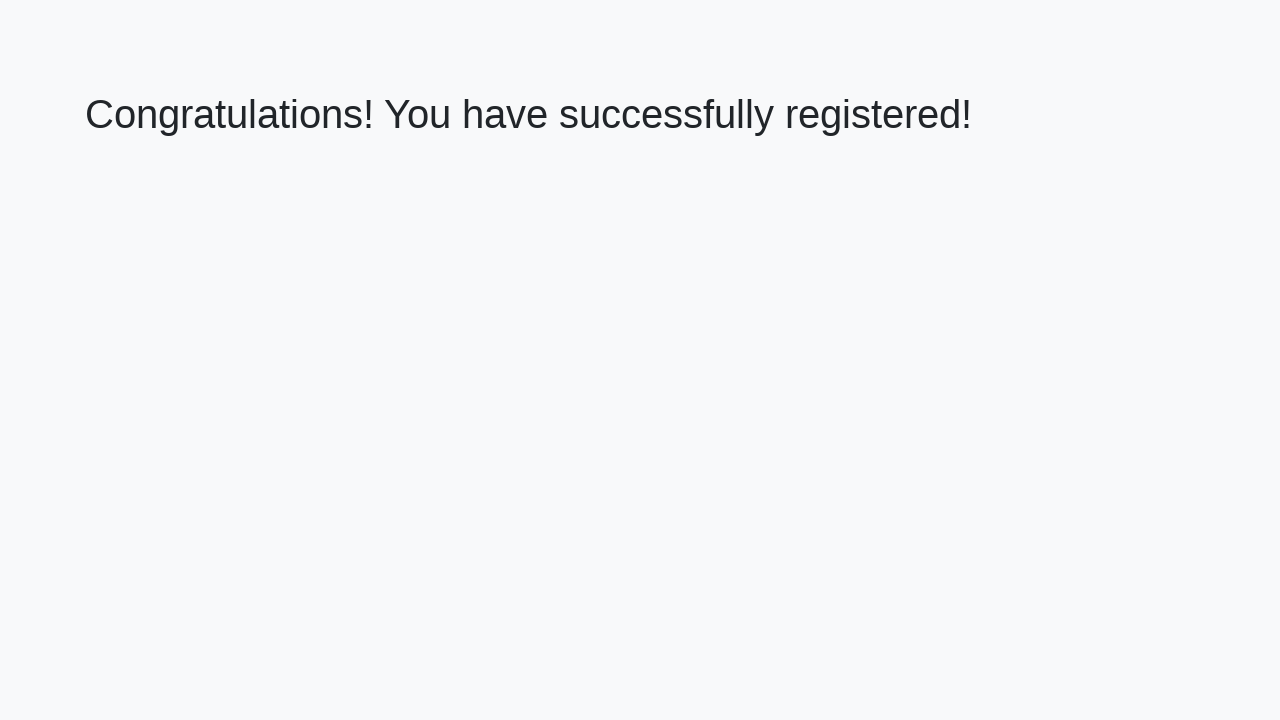

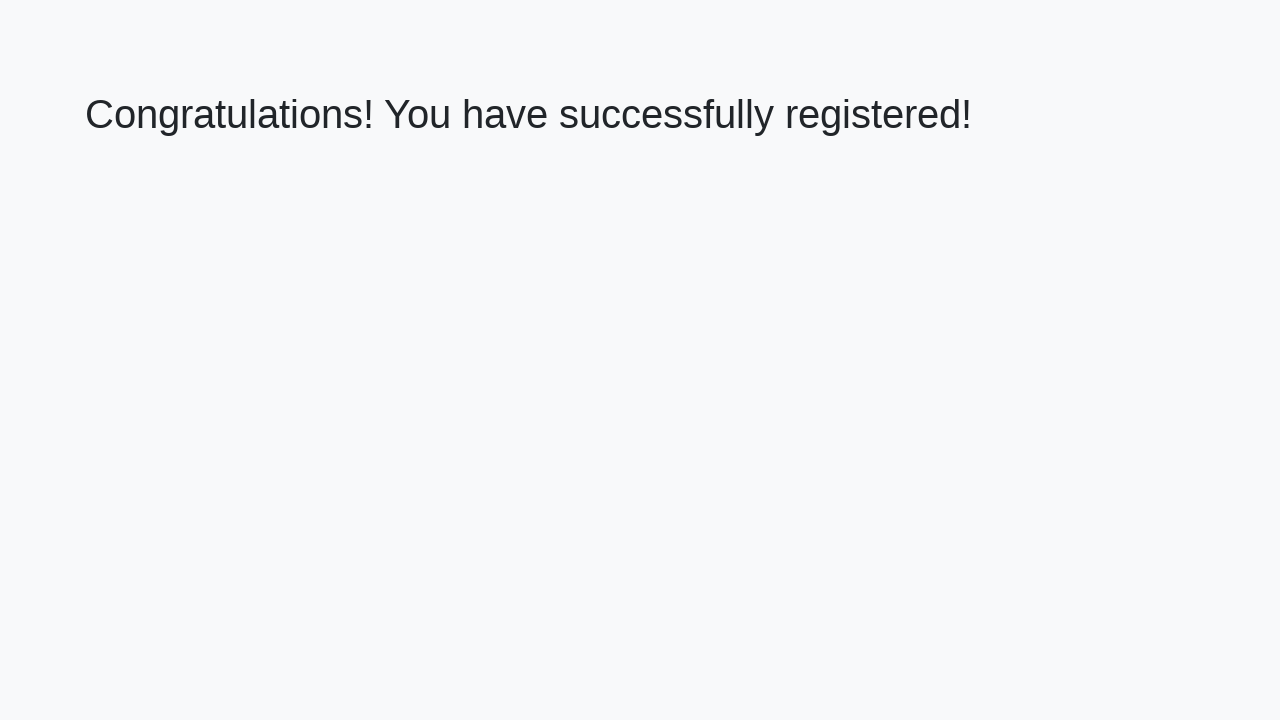